Navigates to a YouTube playlist page and clicks the YouTube logo icon to return to the homepage

Starting URL: https://www.youtube.com/playlist?list=PLFGoYjJG_fqo4oVsa6l_V-_7-tzBnlulT

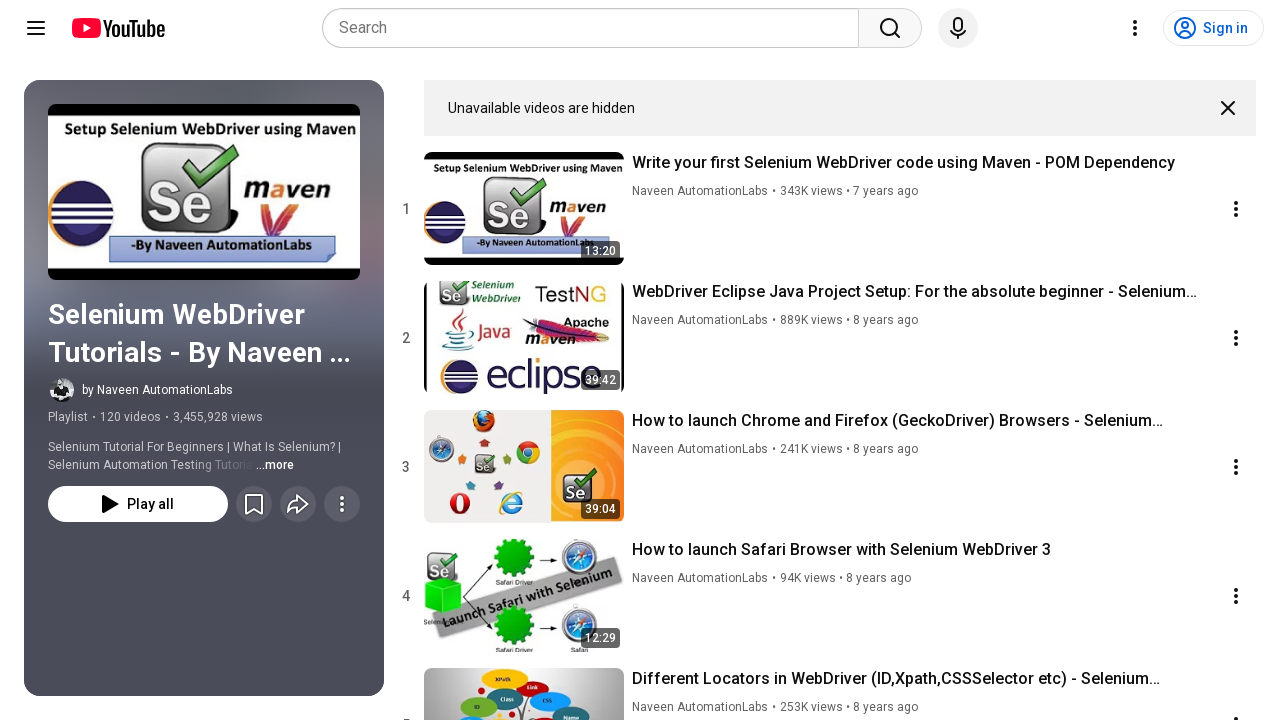

Navigated to YouTube playlist page
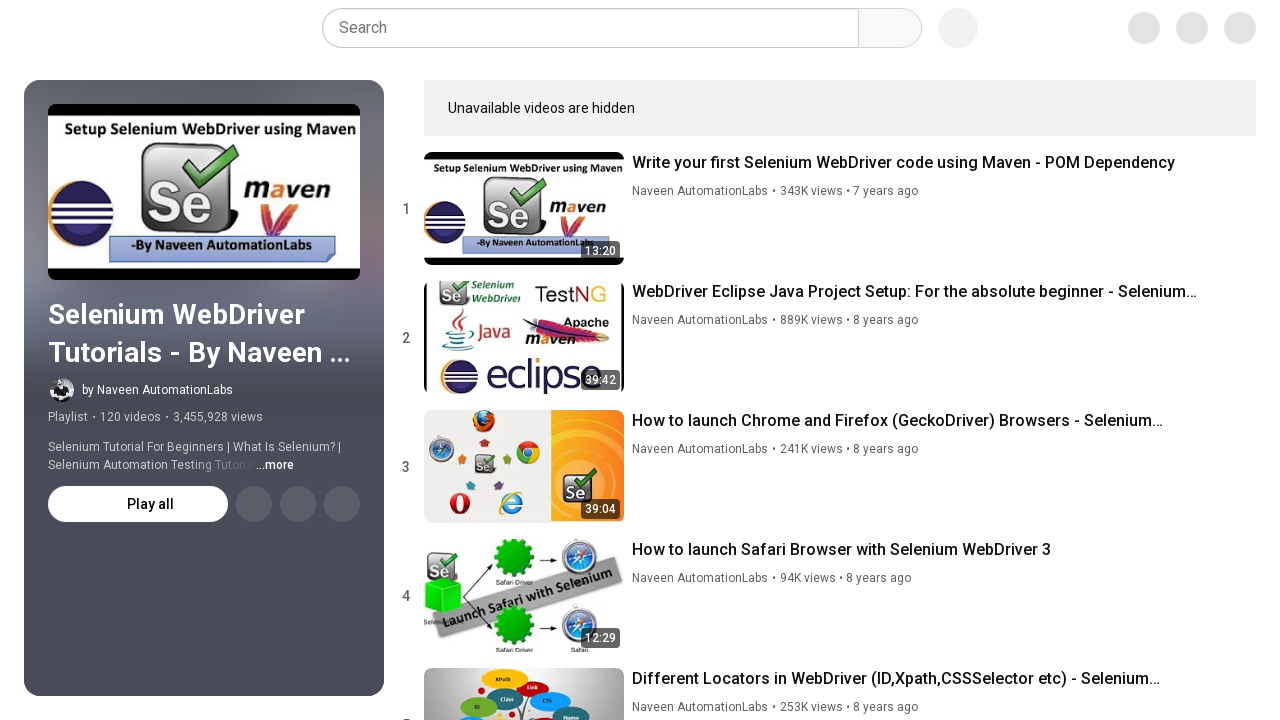

Clicked YouTube logo icon to return to homepage at (118, 28) on yt-icon#logo-icon span
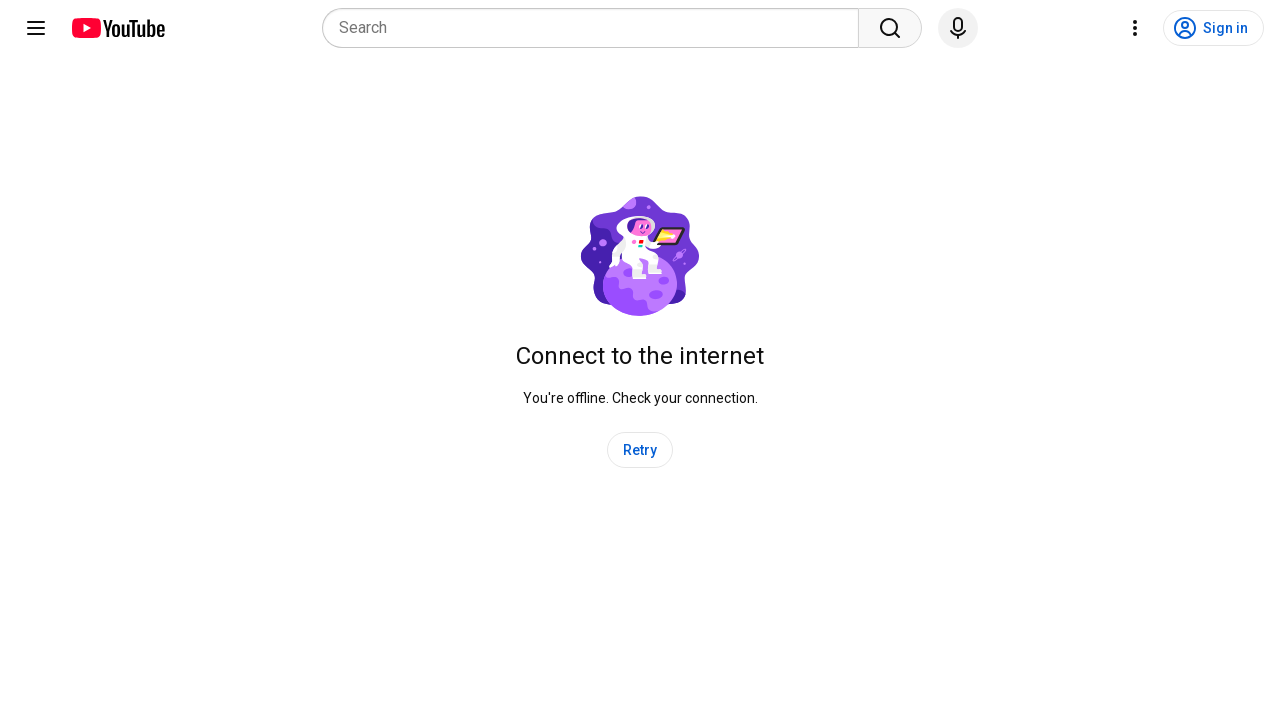

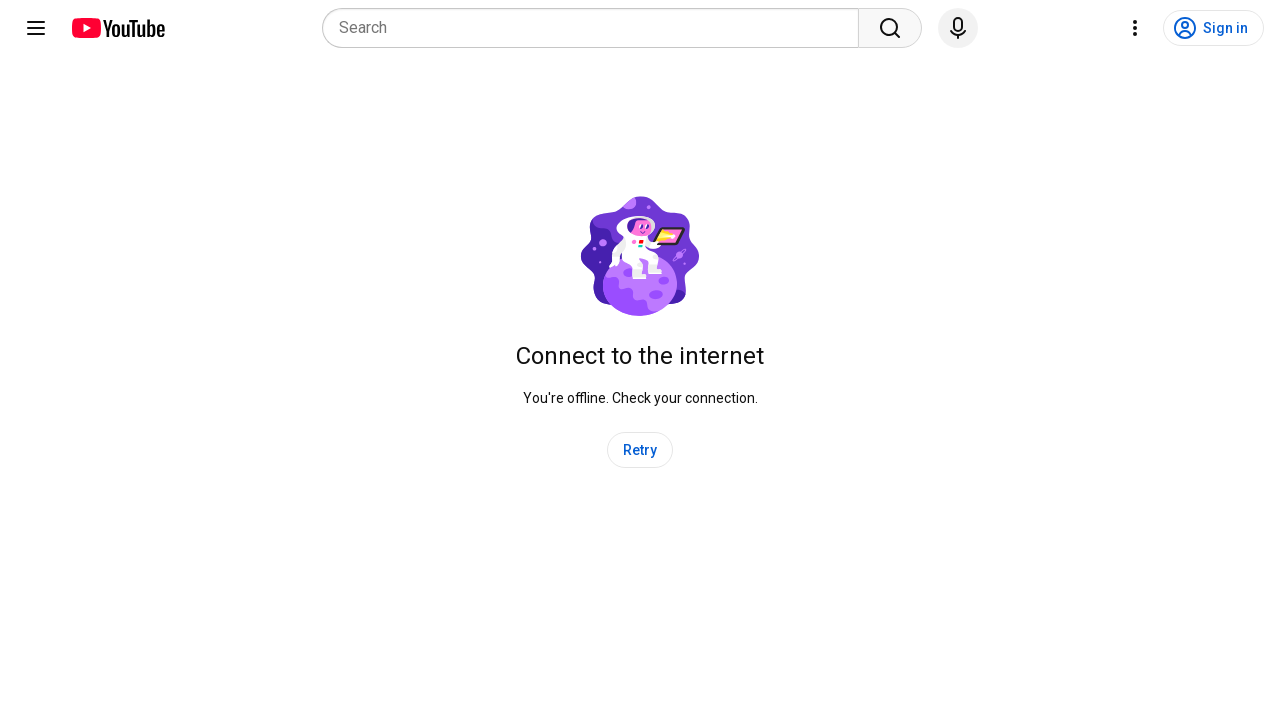